Tests keyboard interactions by performing Control+Click to multi-select items 1, 3, 5, and 7 in a jQuery UI selectable list demo.

Starting URL: https://jqueryui.com/resources/demos/selectable/default.html

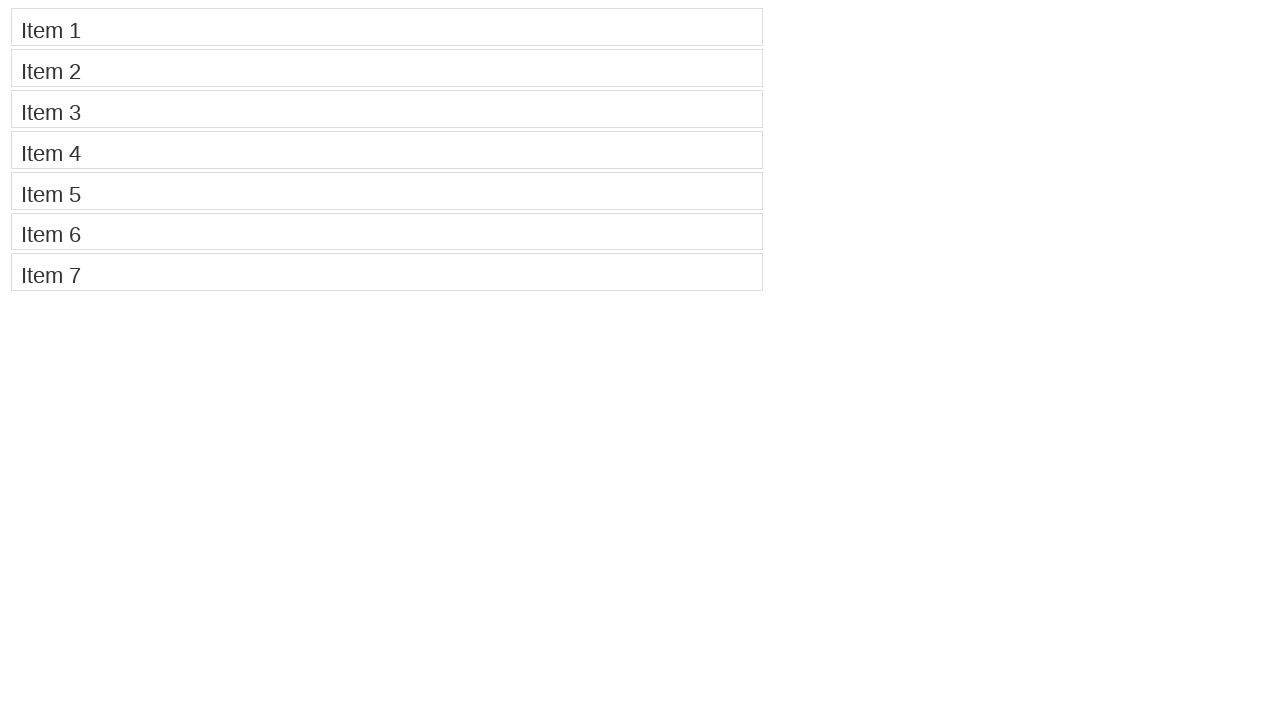

Control+Clicked on Item 1 to select it at (387, 27) on //li[contains(.,'Item 1')]
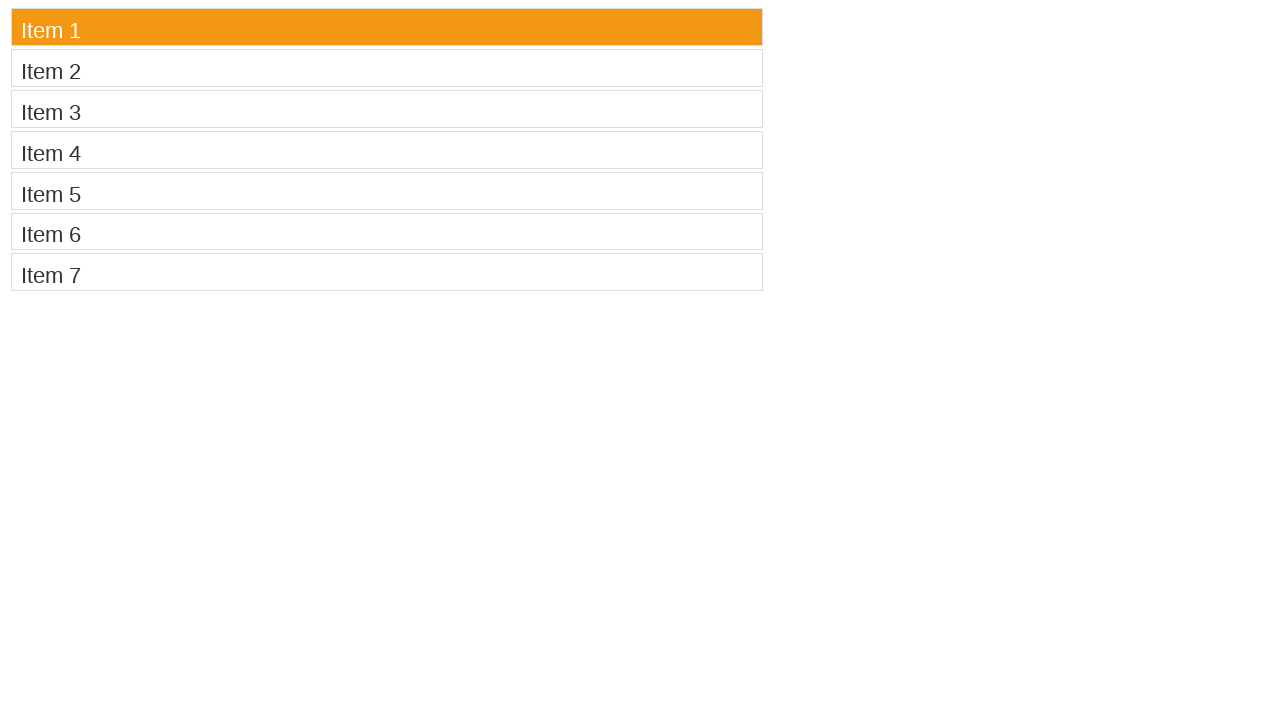

Control+Clicked on Item 3 to add it to selection at (387, 109) on //li[contains(.,'Item 3')]
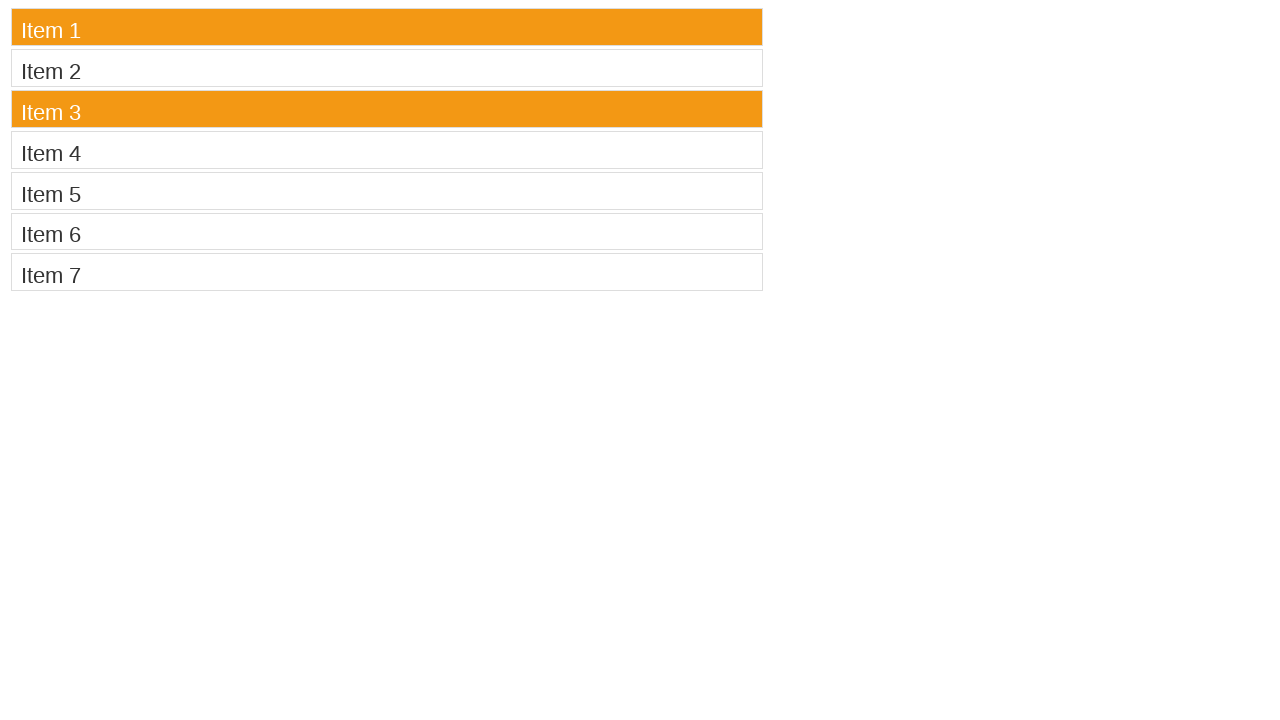

Control+Clicked on Item 5 to add it to selection at (387, 191) on //li[contains(.,'Item 5')]
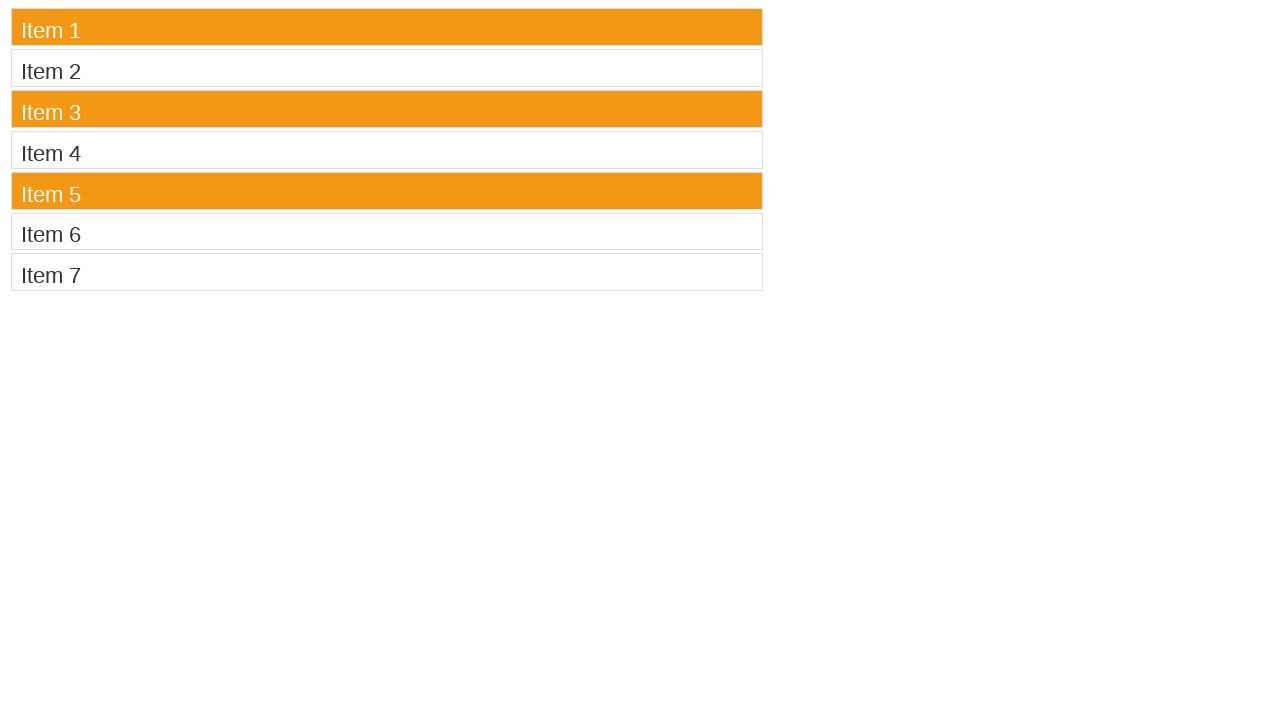

Control+Clicked on Item 7 to add it to selection at (387, 272) on //li[contains(.,'Item 7')]
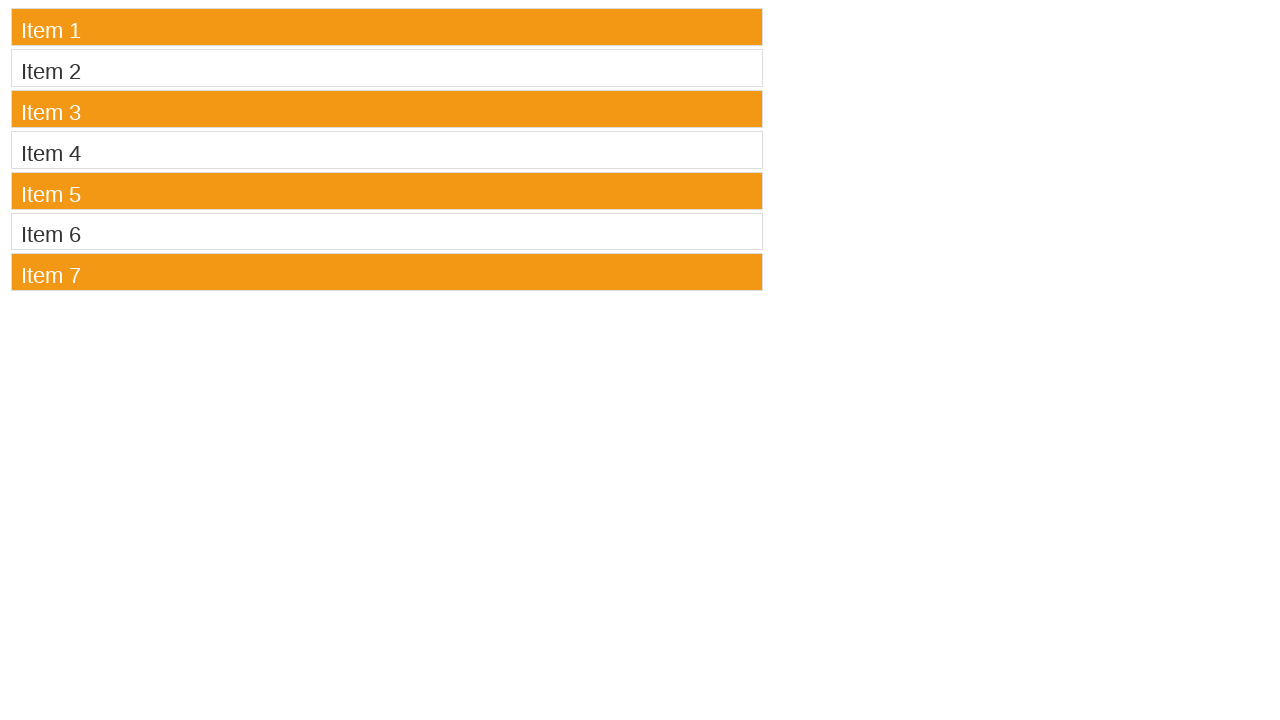

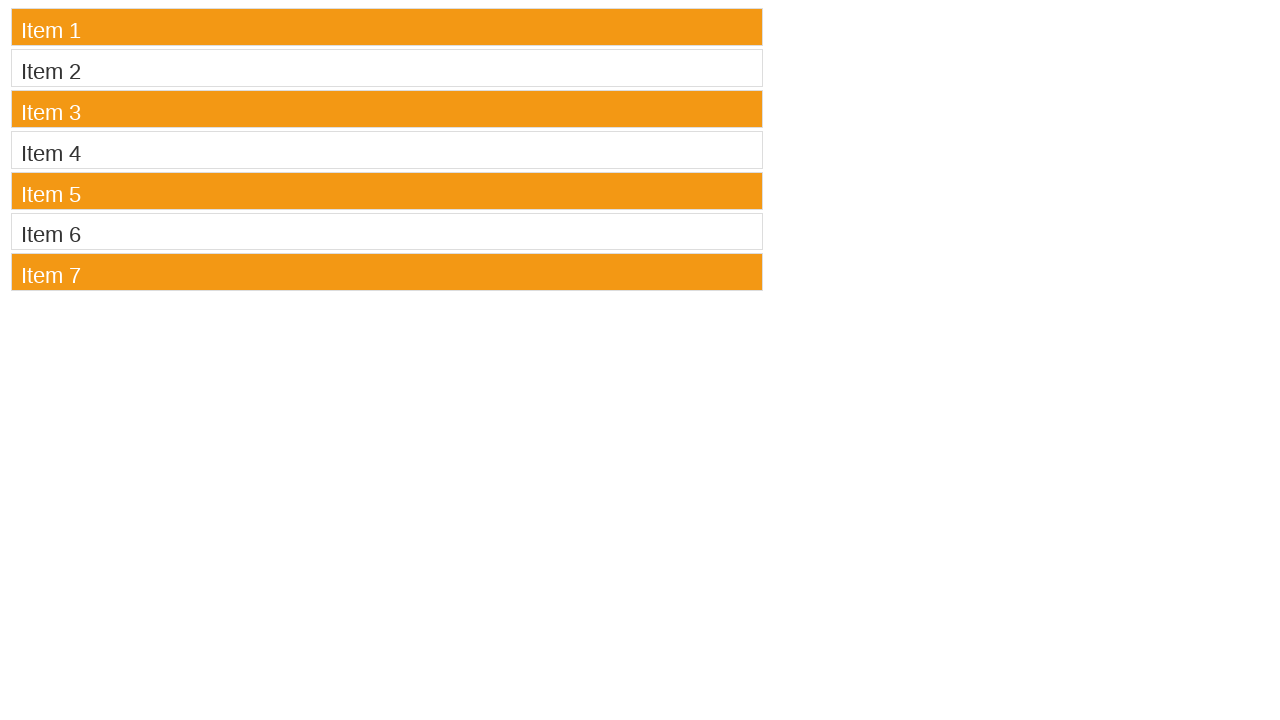